Tests dismissing a JavaScript prompt dialog without entering text and verifying the result.

Starting URL: https://testpages.eviltester.com/styled/alerts/alert-test.html

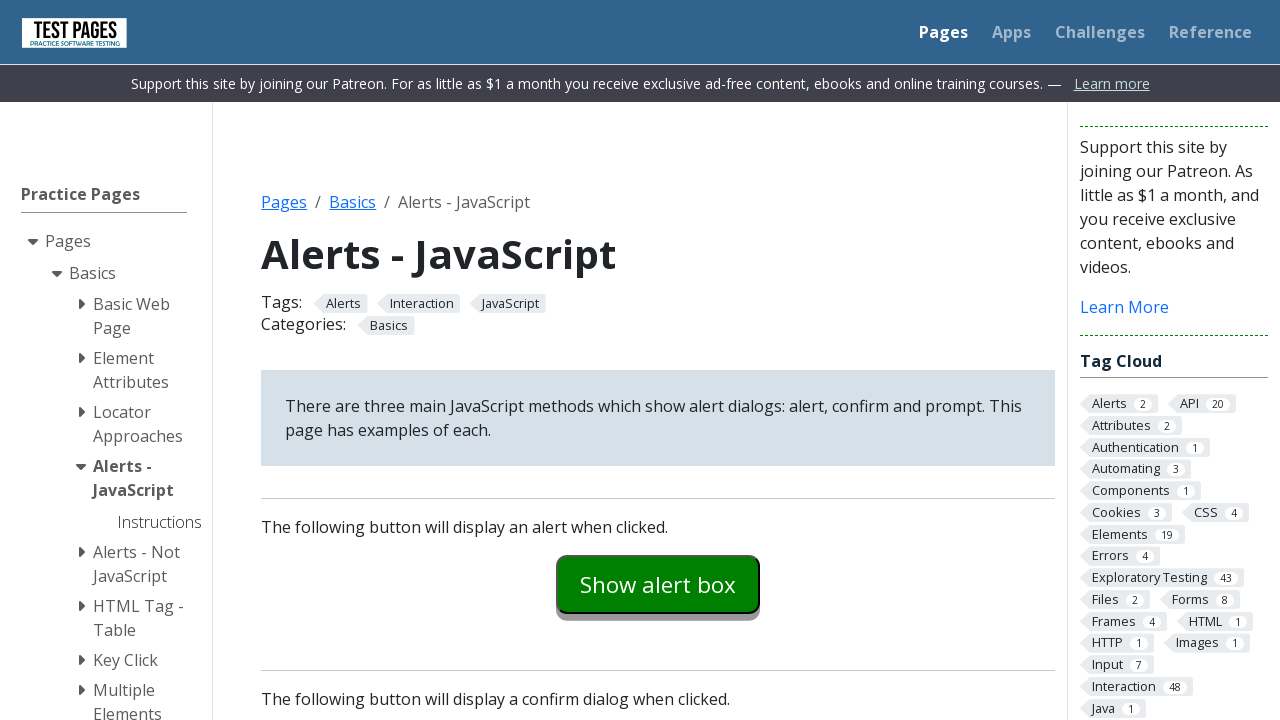

Set up dialog handler to dismiss prompt dialogs
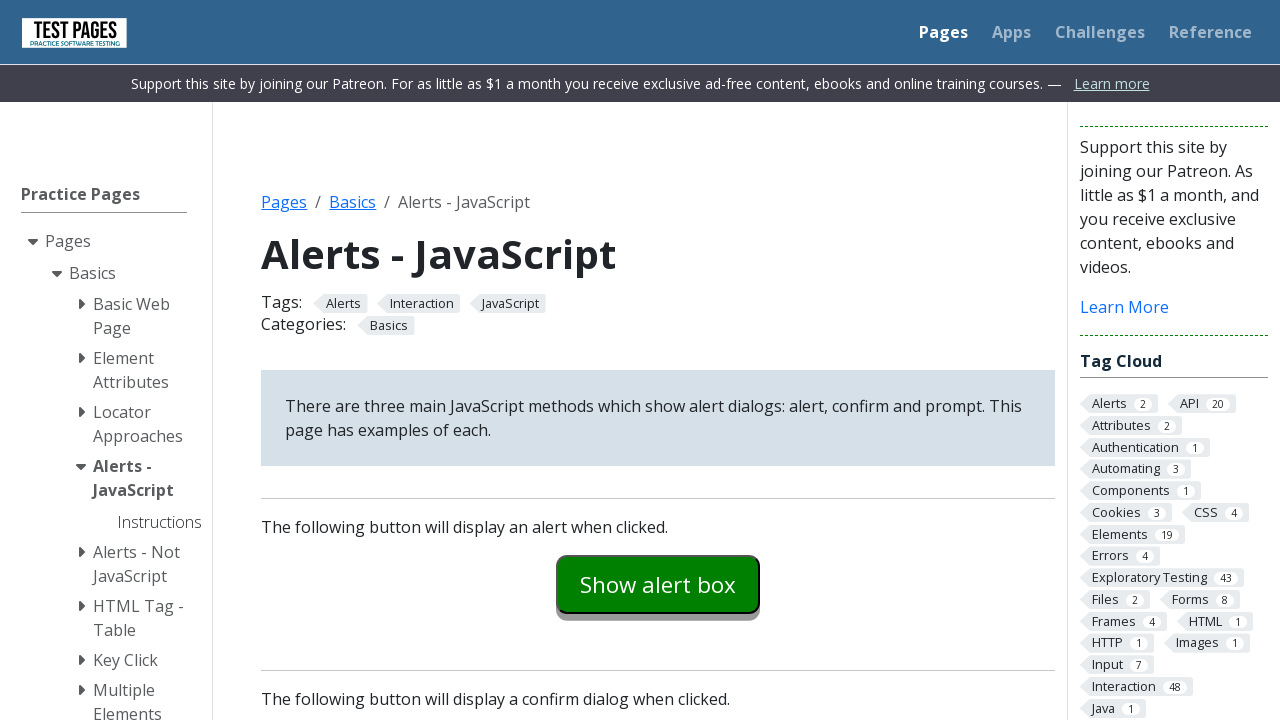

Clicked the prompt example button at (658, 360) on #promptexample
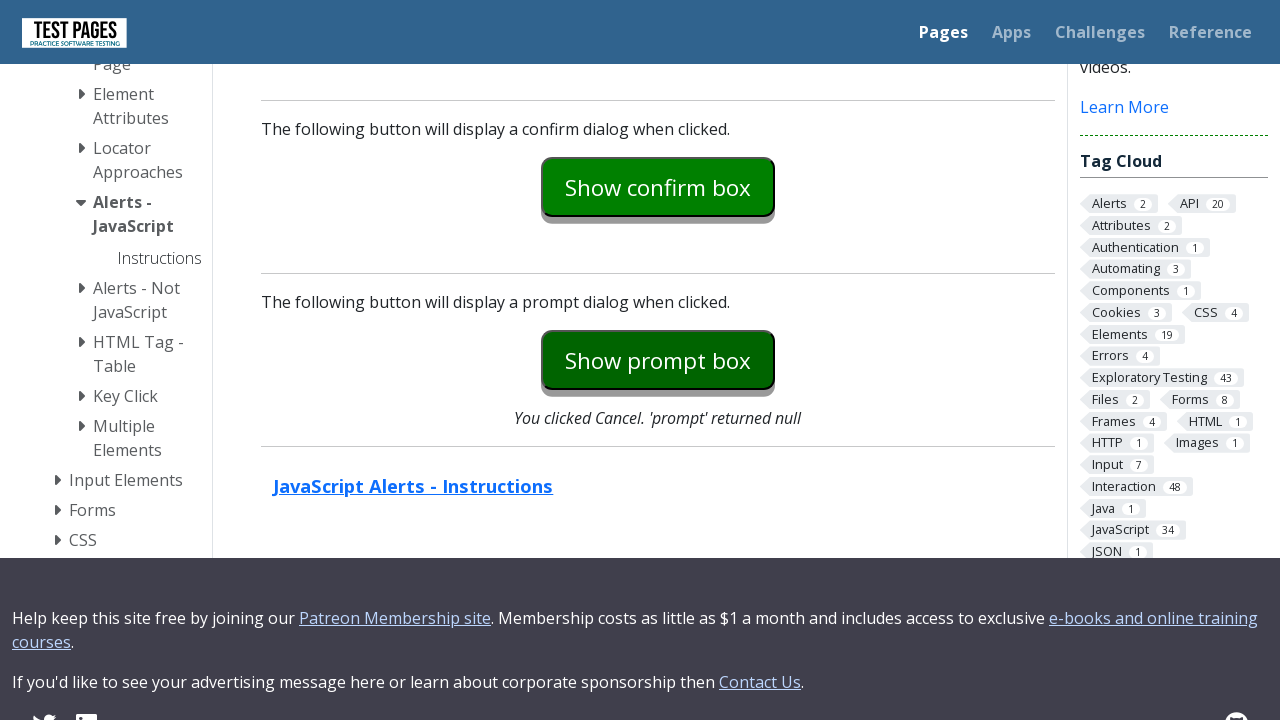

Verified that prompt was dismissed and returned null
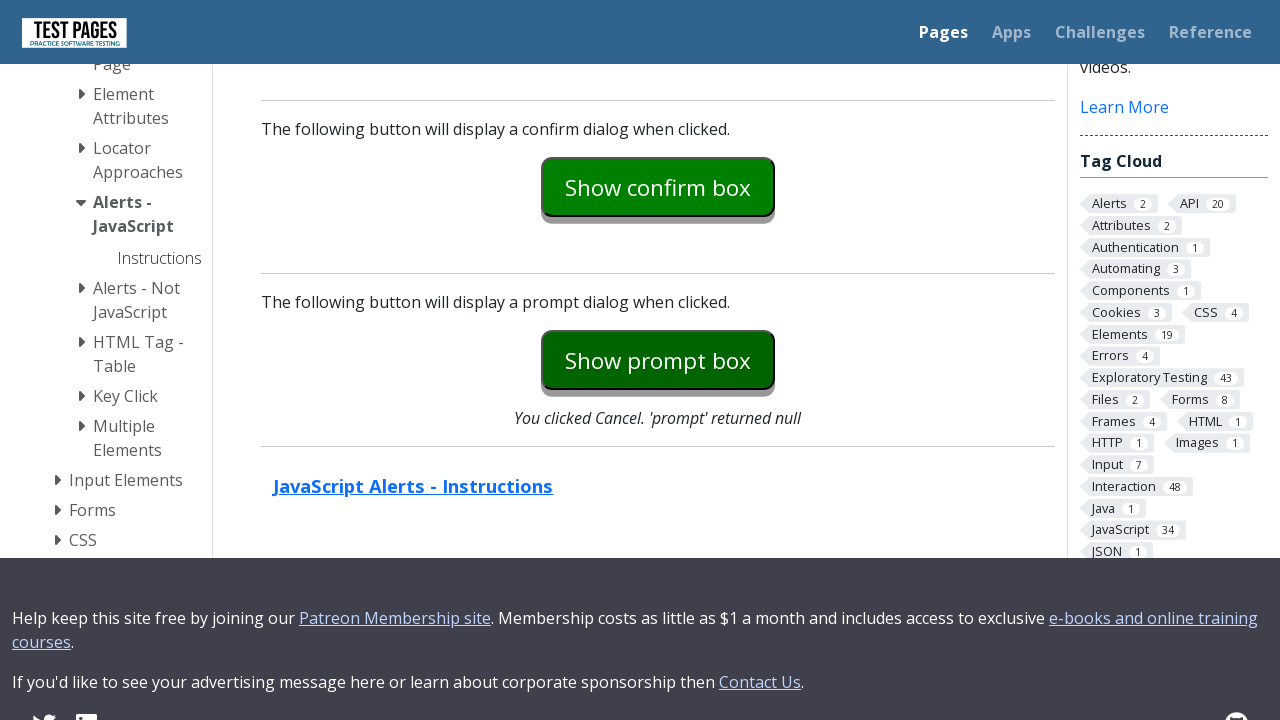

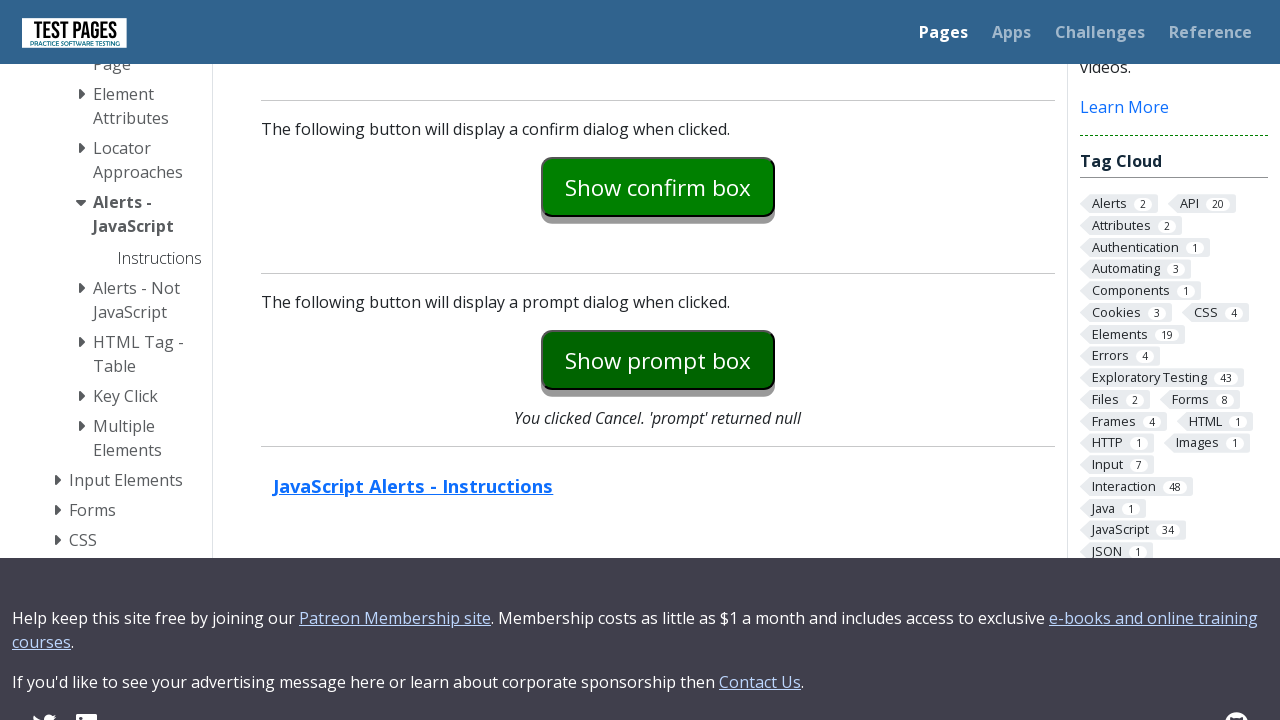